Tests various button click actions on demoqa.com including double-click, right-click, and regular click, then verifies that the appropriate confirmation messages appear for each action.

Starting URL: https://demoqa.com/buttons

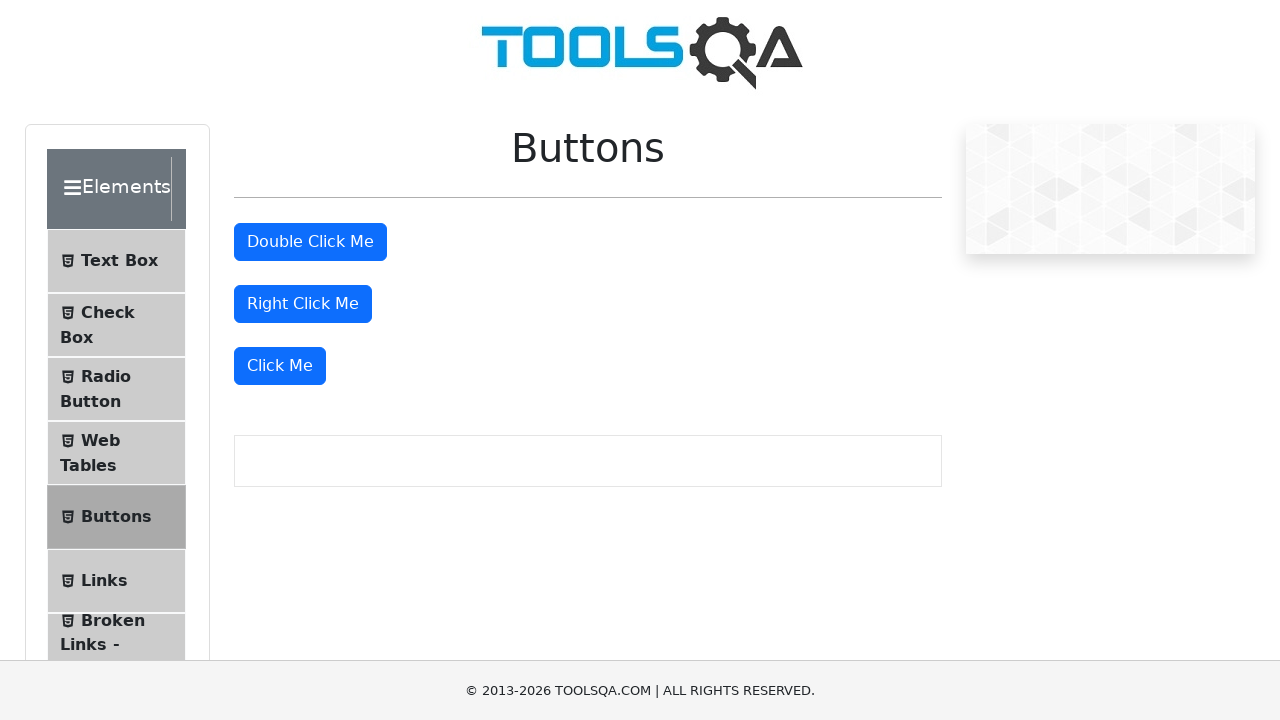

Double-clicked the 'Double Click Me' button at (310, 242) on #doubleClickBtn
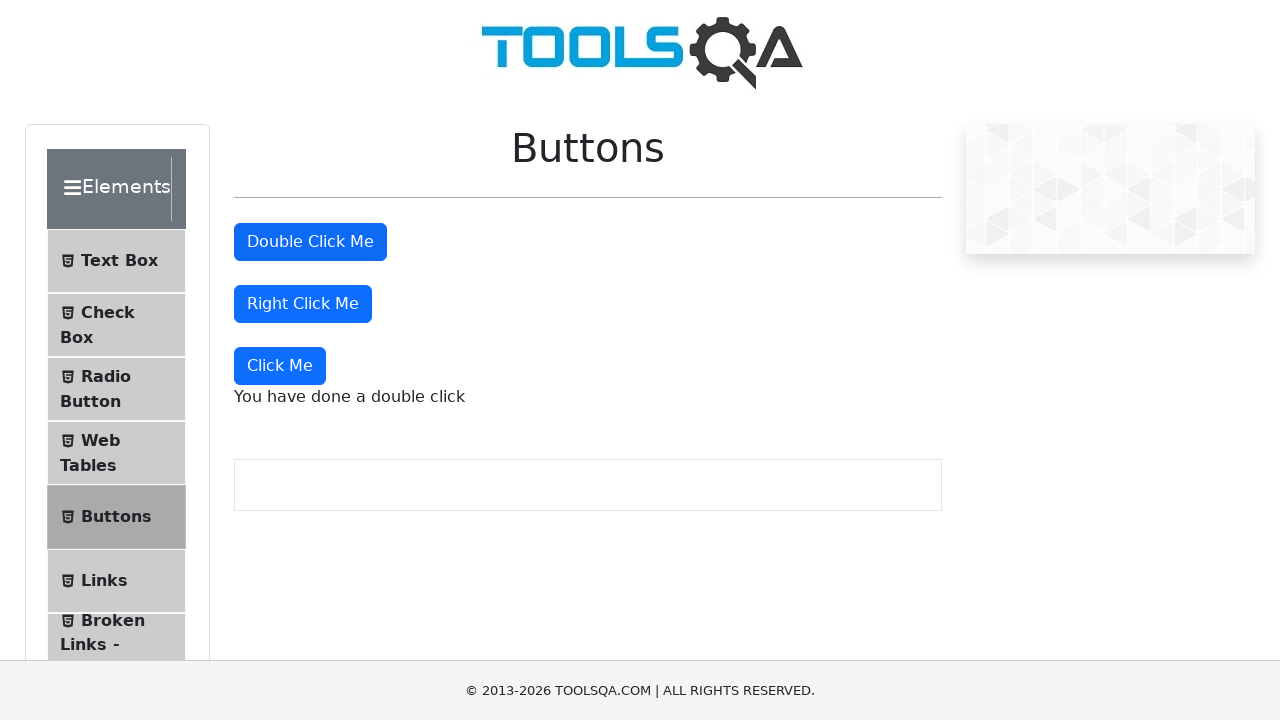

Double-click confirmation message appeared
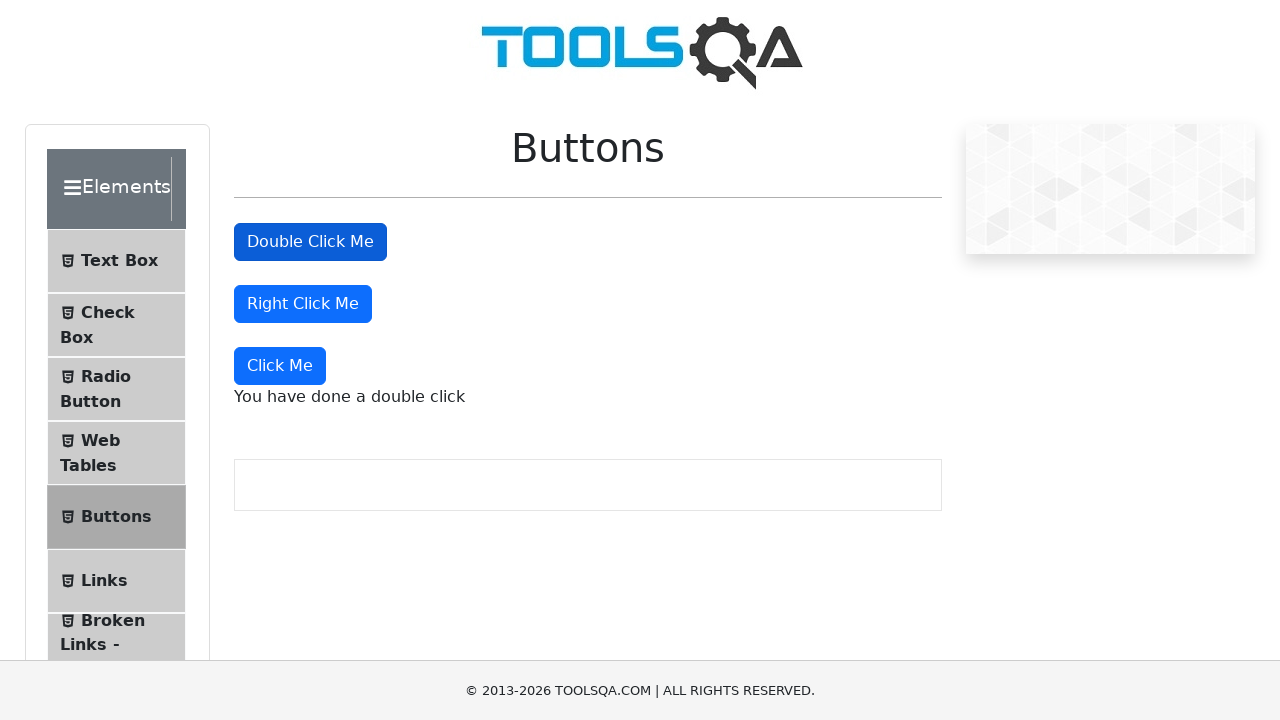

Verified double-click message text content
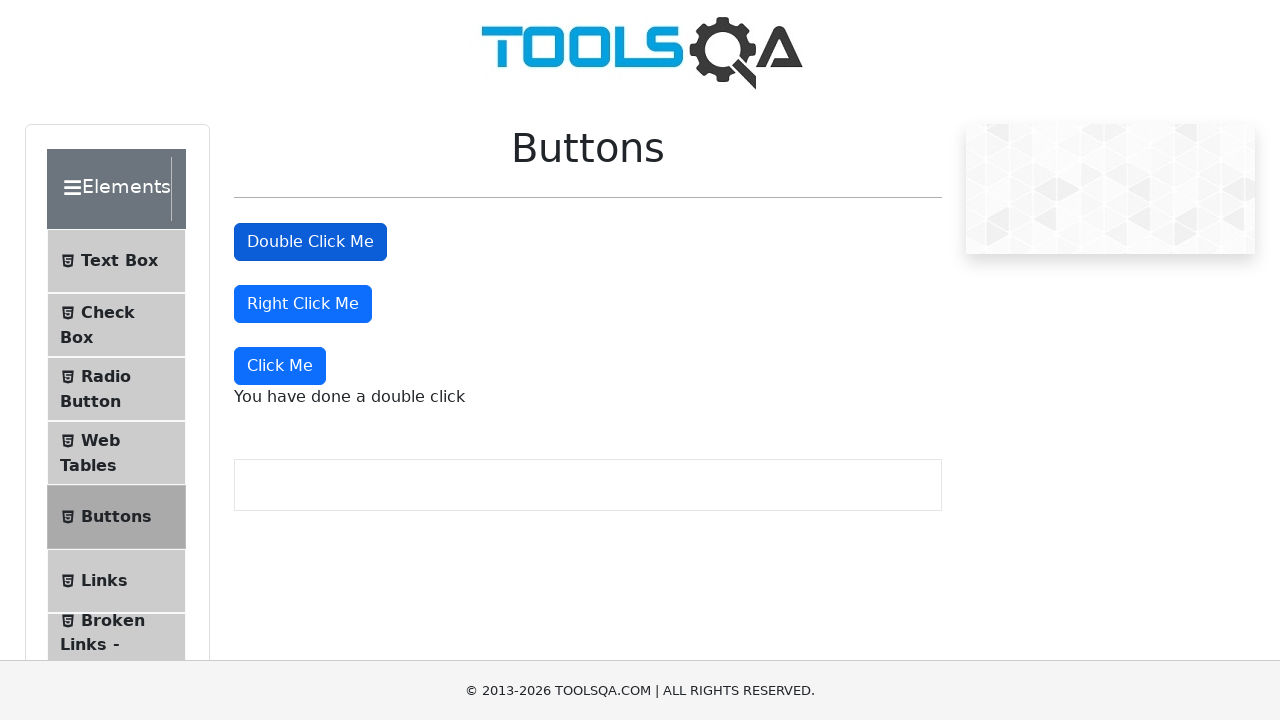

Right-clicked the 'Right Click Me' button at (303, 304) on #rightClickBtn
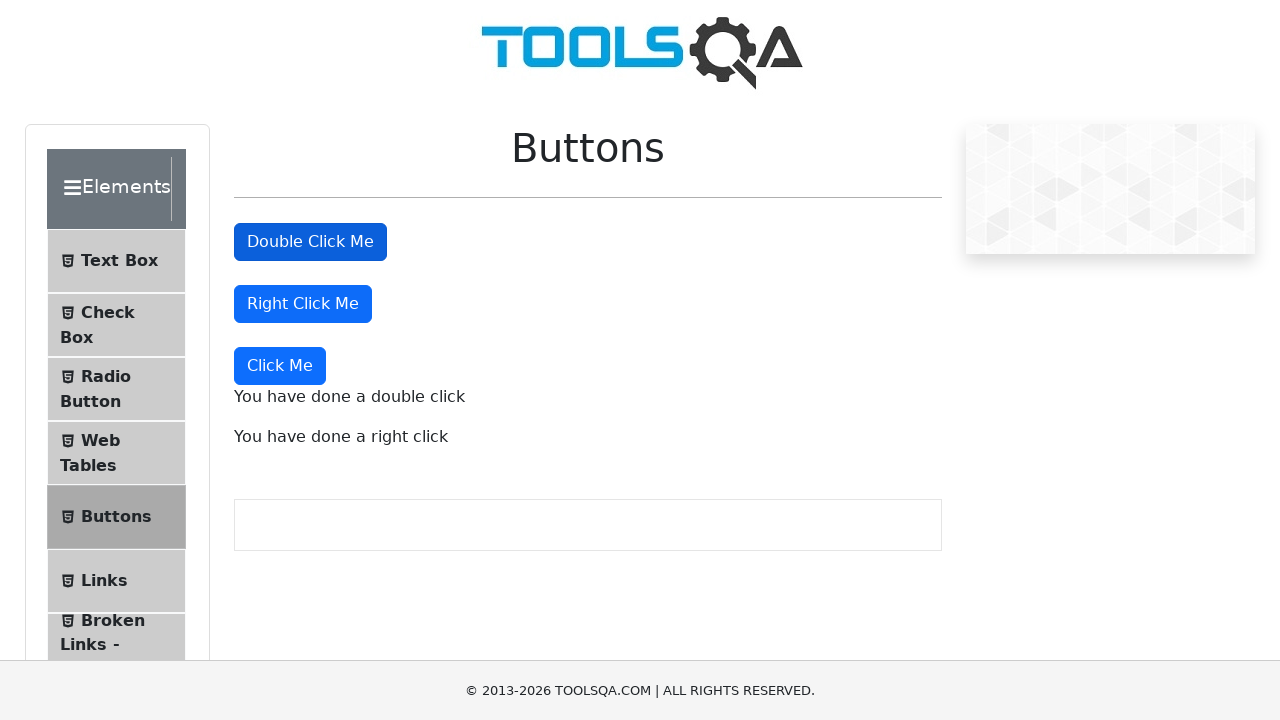

Right-click confirmation message appeared
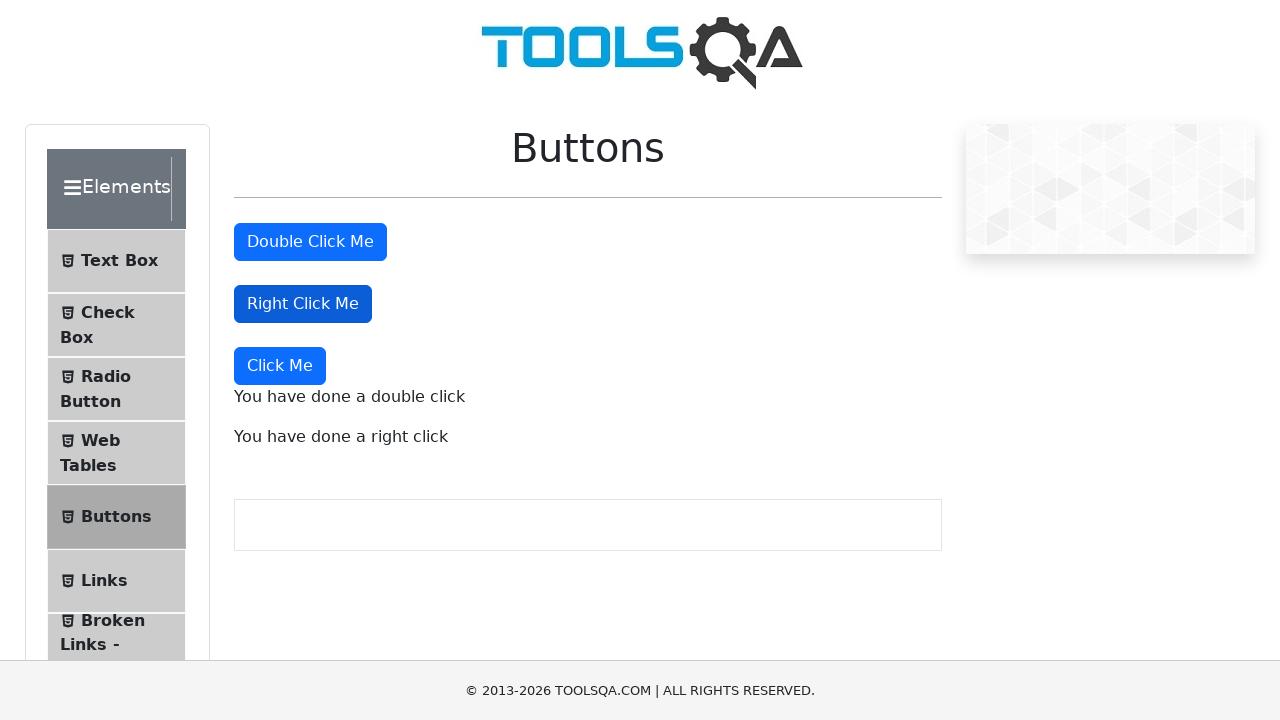

Verified right-click message text content
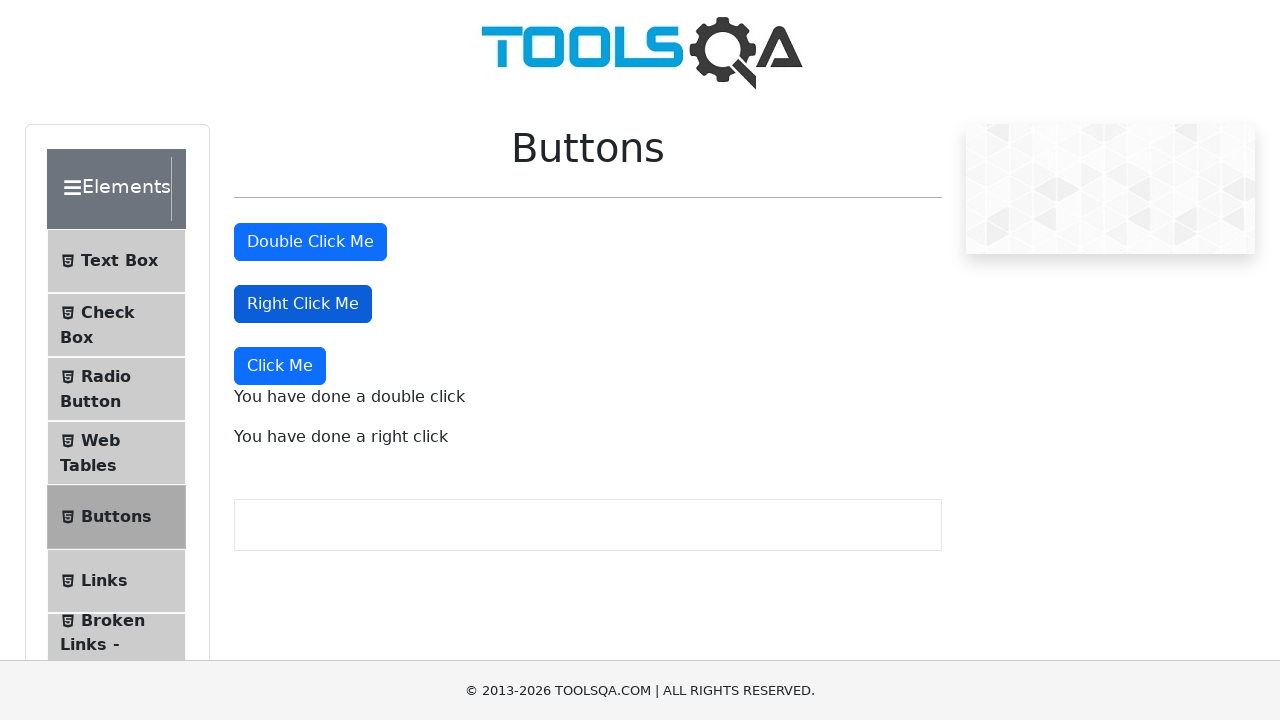

Clicked the dynamic 'Click Me' button at (280, 366) on xpath=//button[text()='Click Me']
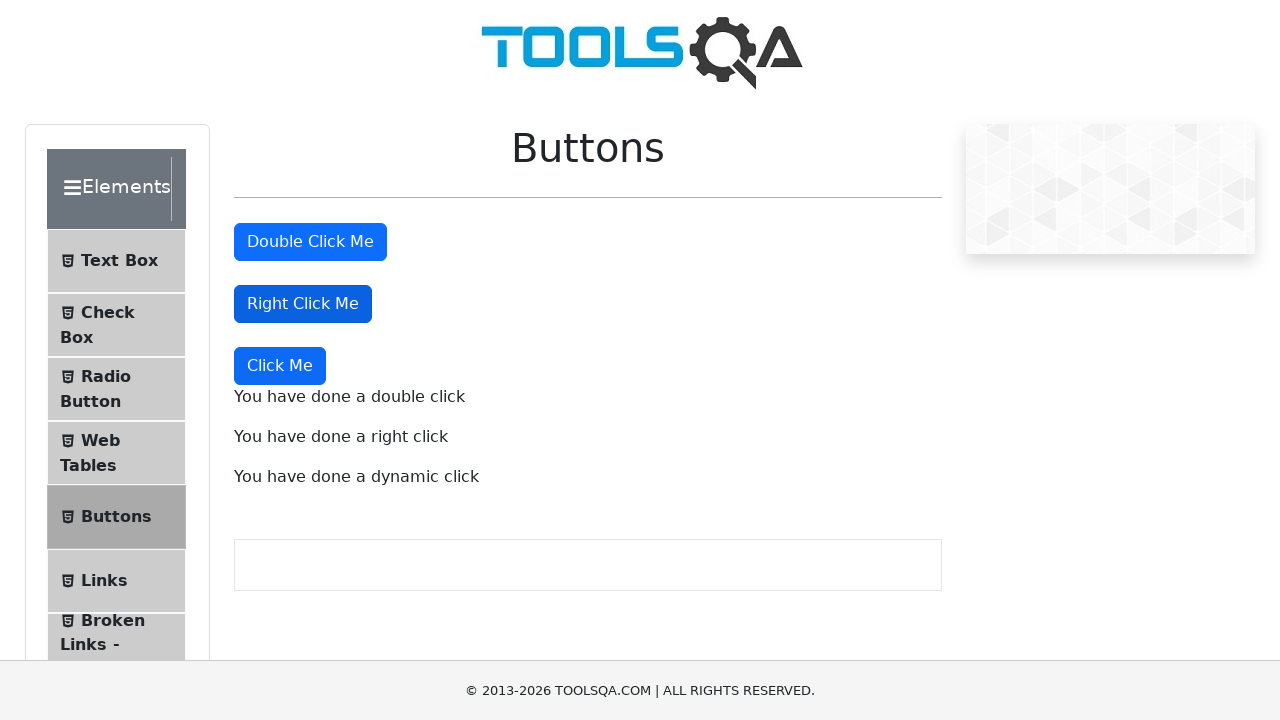

Dynamic click confirmation message appeared
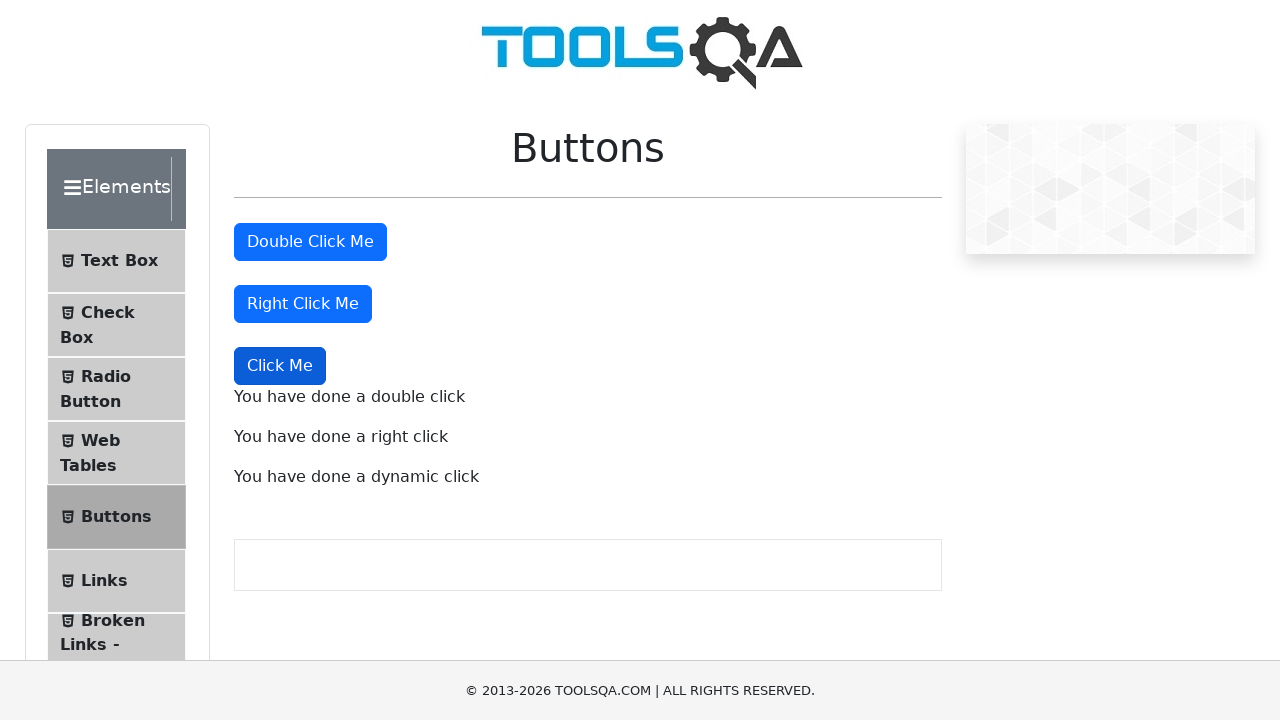

Verified dynamic click message text content
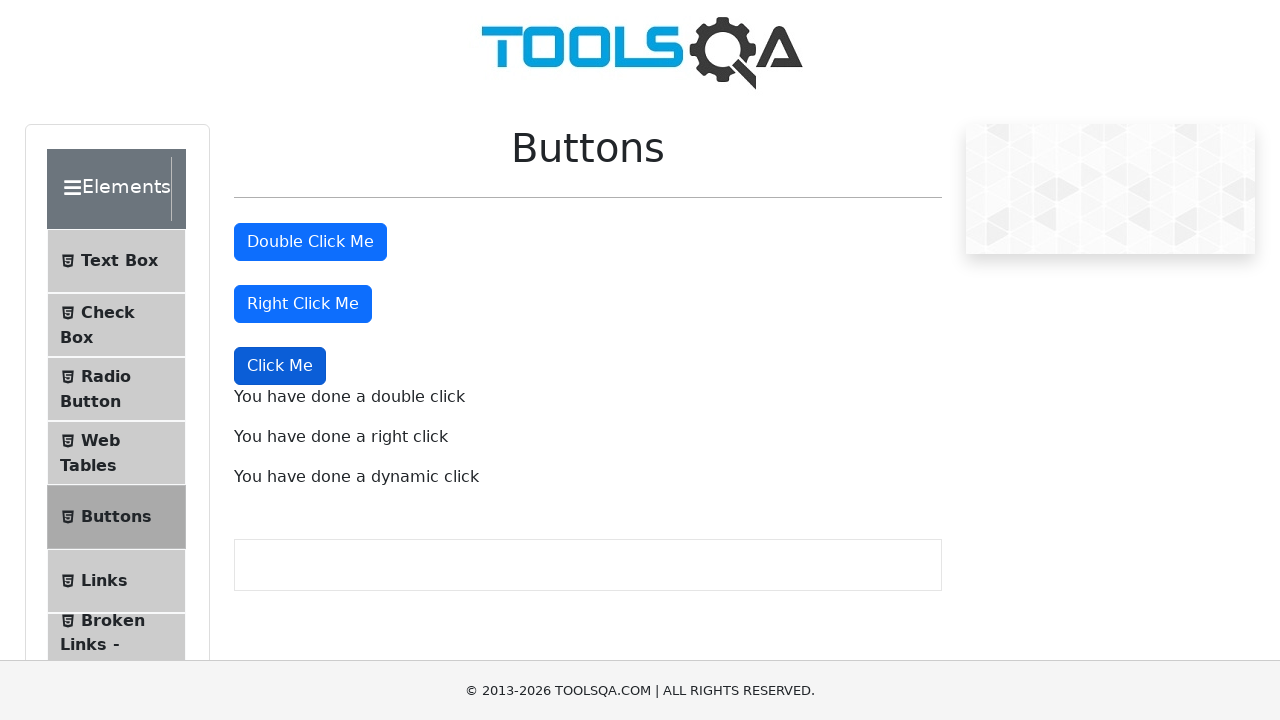

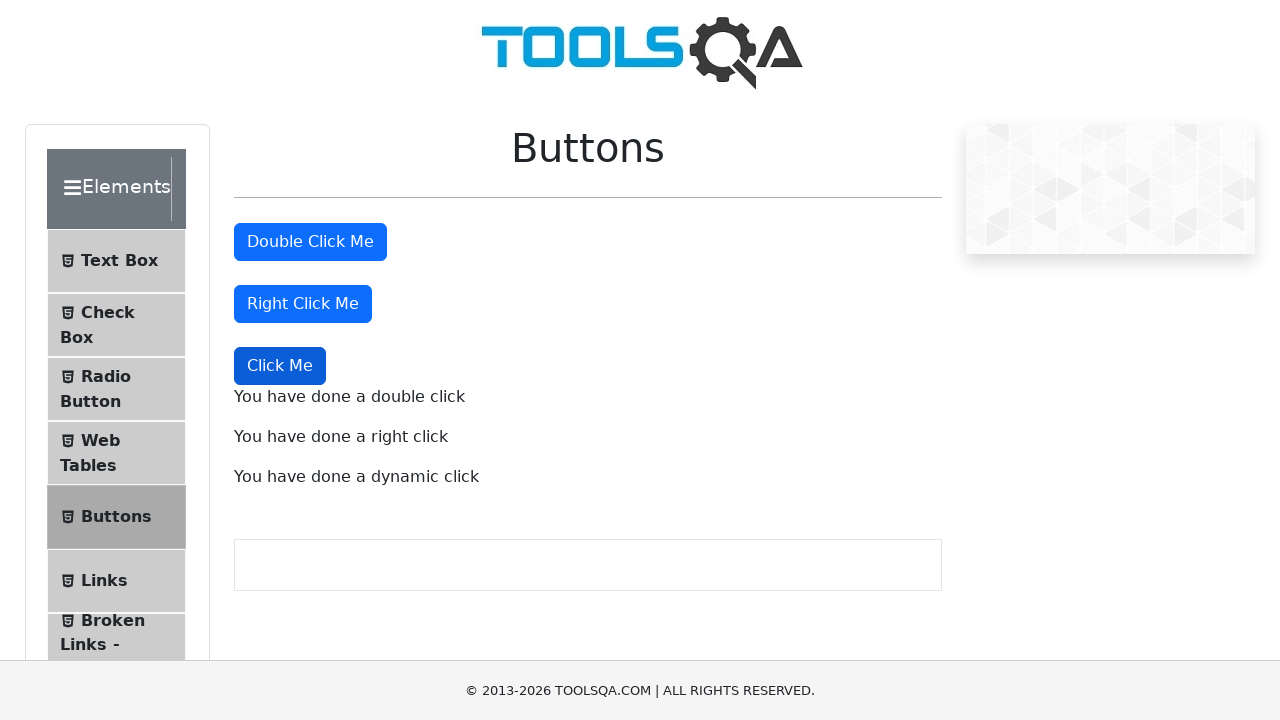